Tests a text box form by filling in full name, email, current address, and permanent address fields with randomly generated data, then submitting the form

Starting URL: https://demoqa.com/text-box

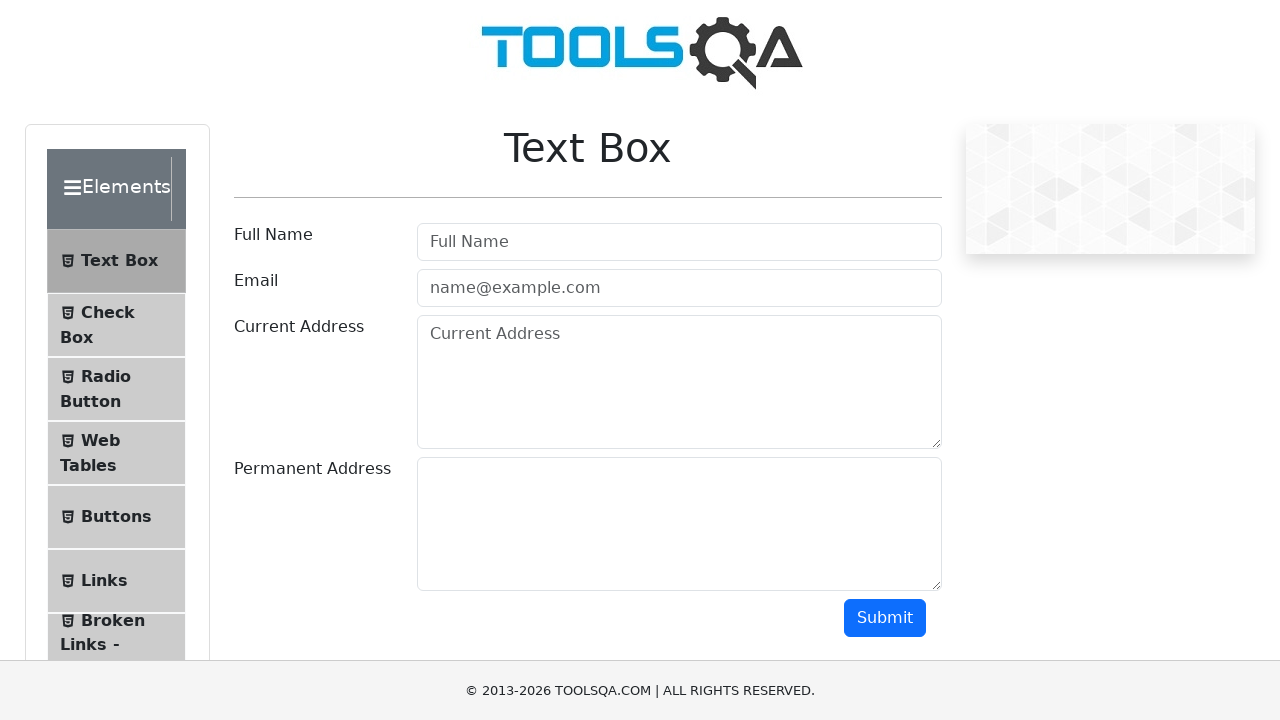

Generated random full name: Sarah Silva
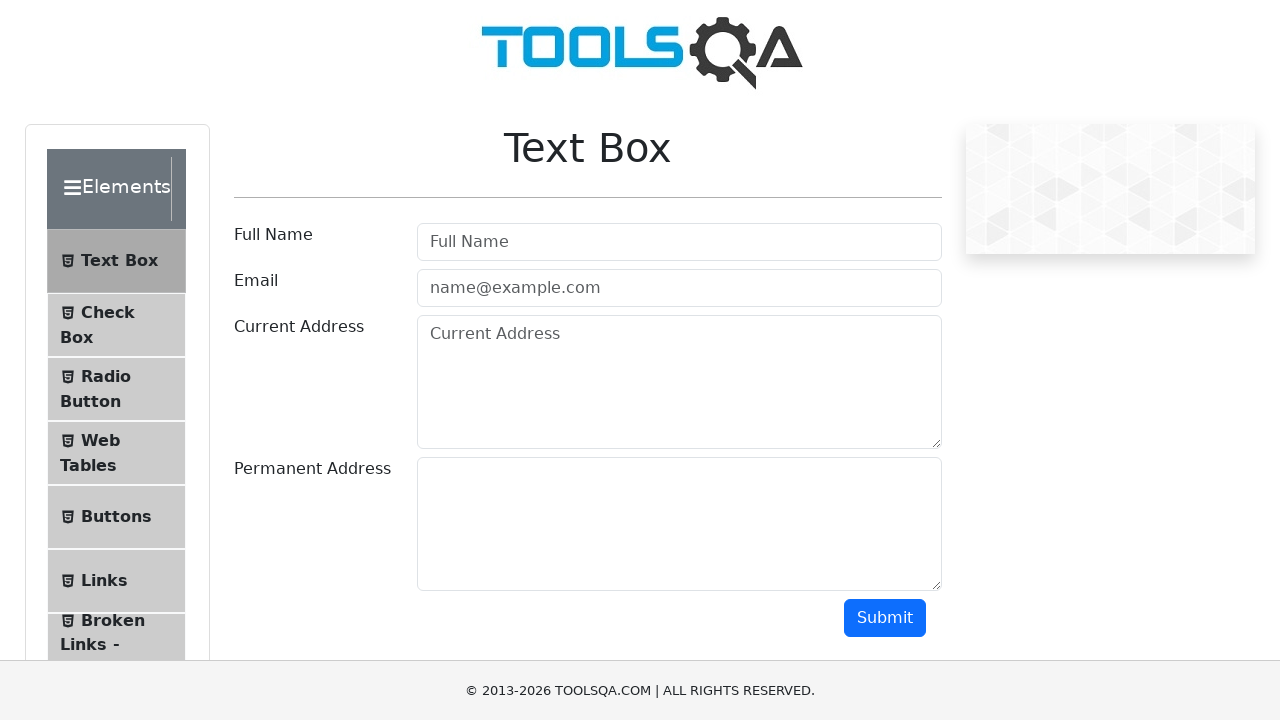

Generated email address: sarah.silva@gmail.com
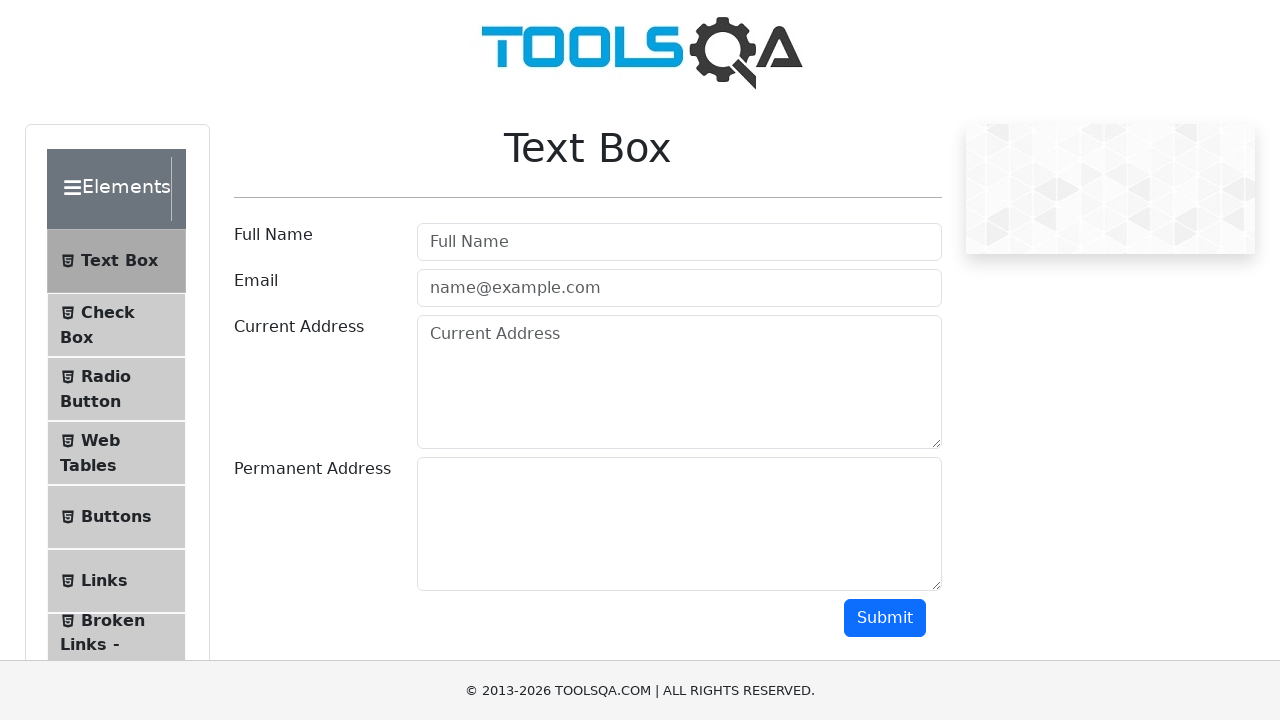

Generated current address: 321 Elm Street, Los Angeles, TX 10001
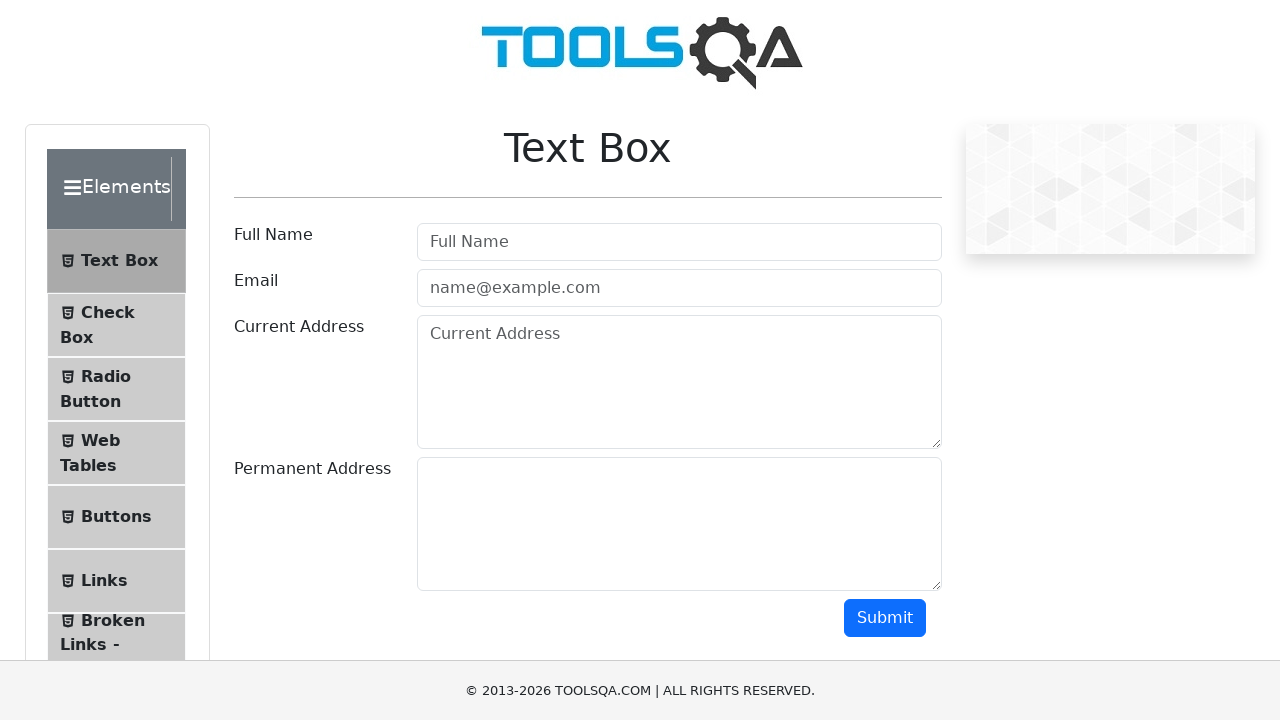

Generated permanent address: 321 Main St, Chicago, NY 10001
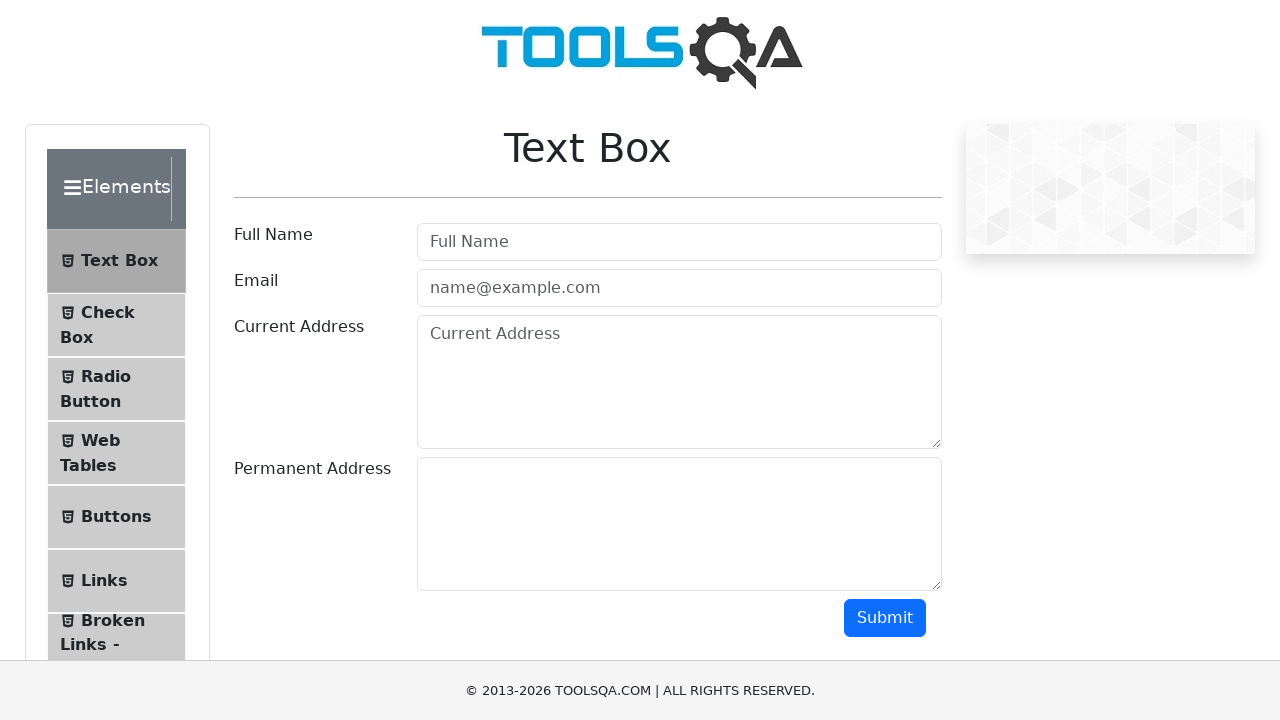

Filled full name field with 'Sarah Silva' on #userName
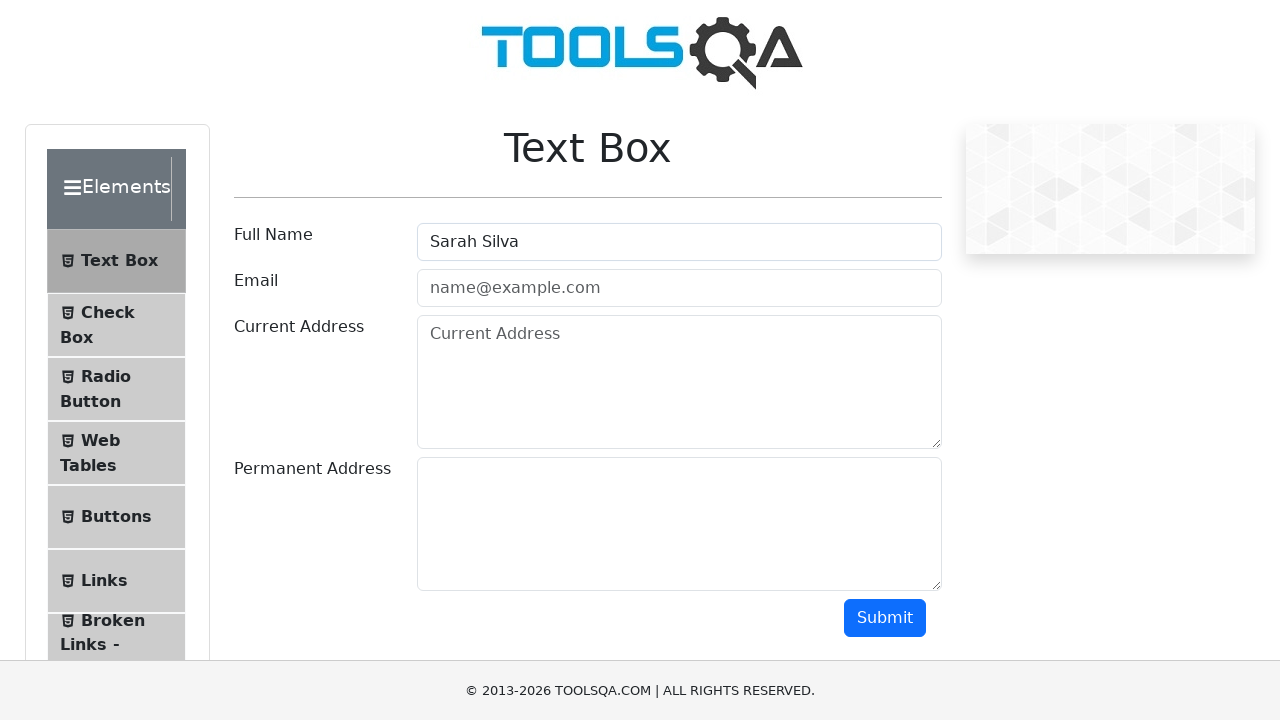

Filled email field with 'sarah.silva@gmail.com' on #userEmail
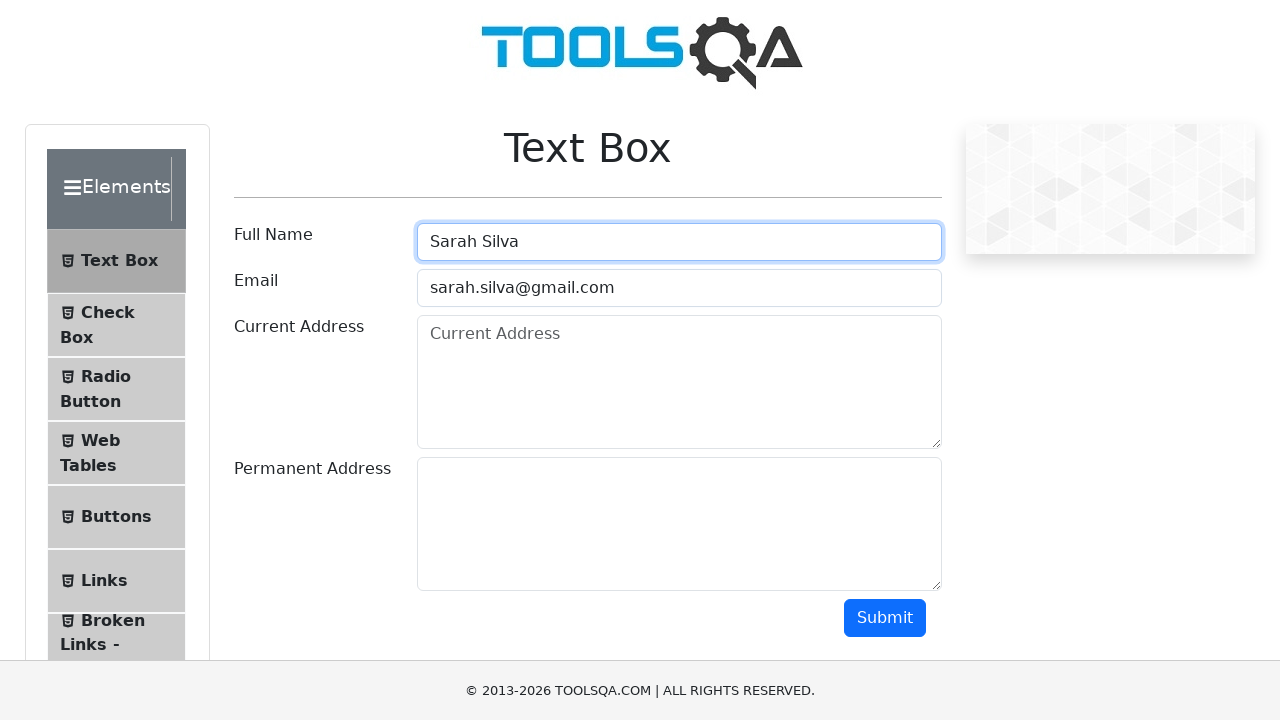

Filled current address field with '321 Elm Street, Los Angeles, TX 10001' on #currentAddress
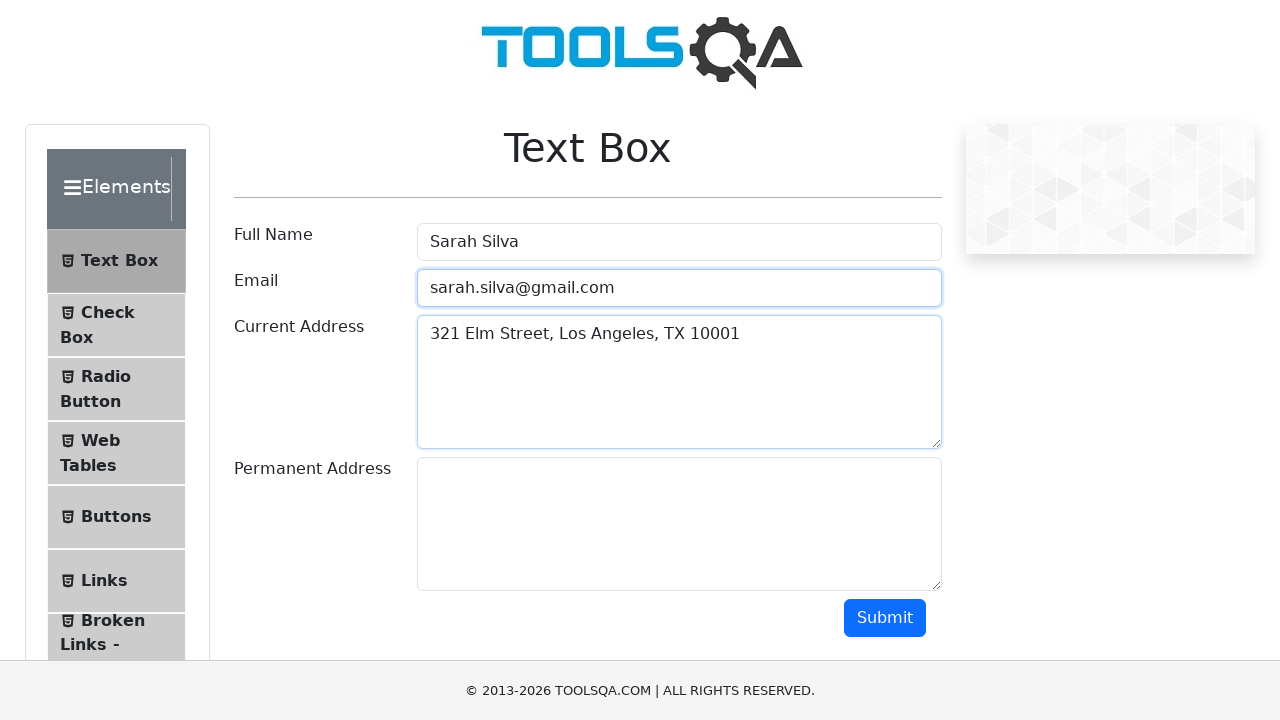

Filled permanent address field with '321 Main St, Chicago, NY 10001' on #permanentAddress
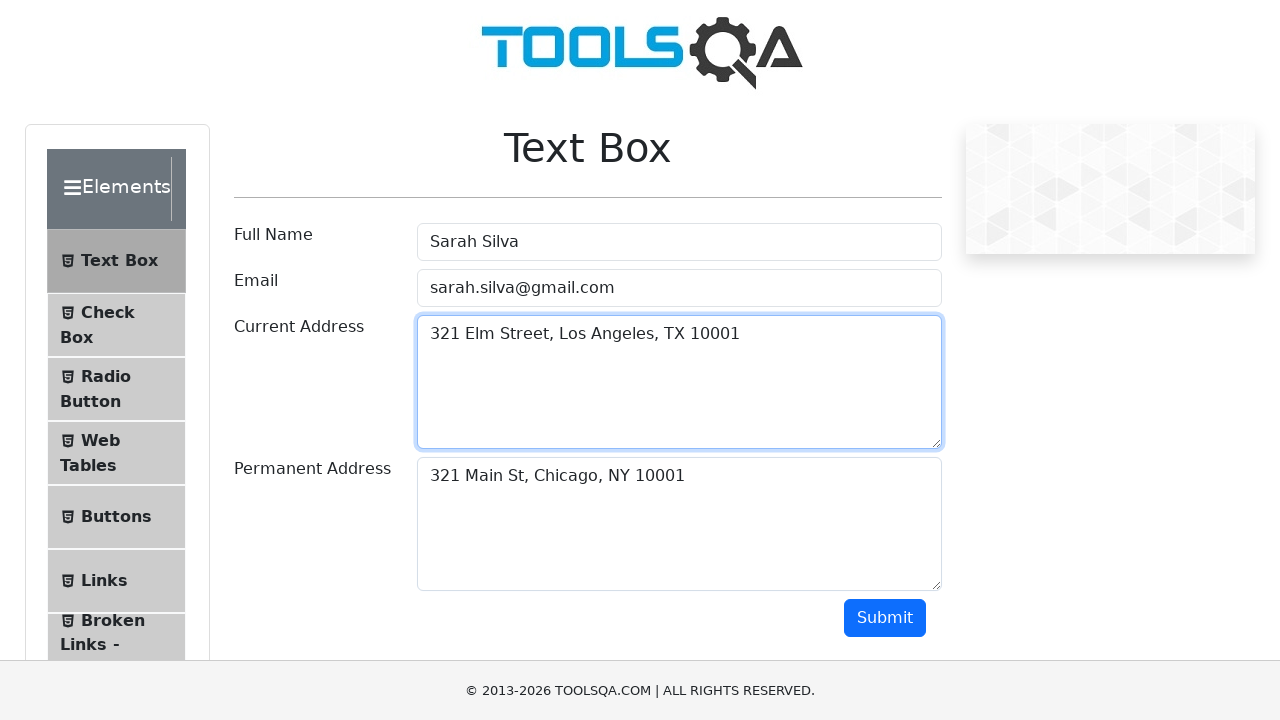

Clicked submit button to submit the form at (885, 618) on #submit
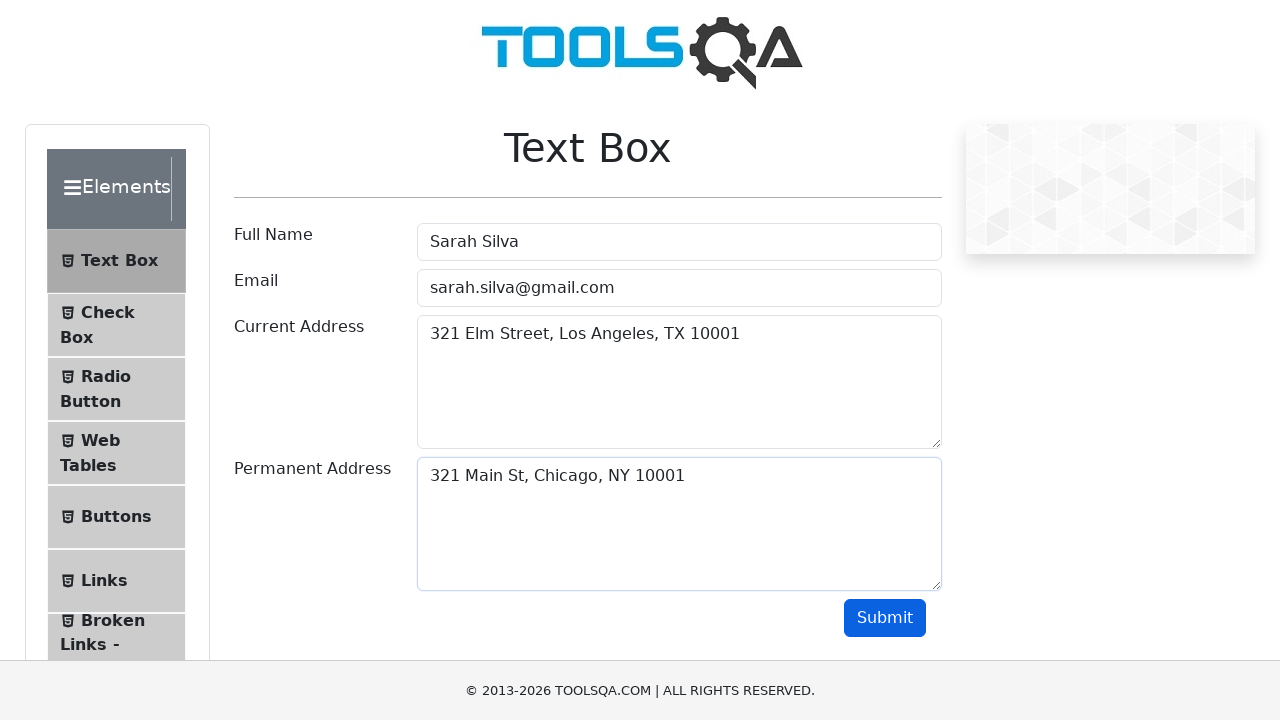

Form submission output appeared on page
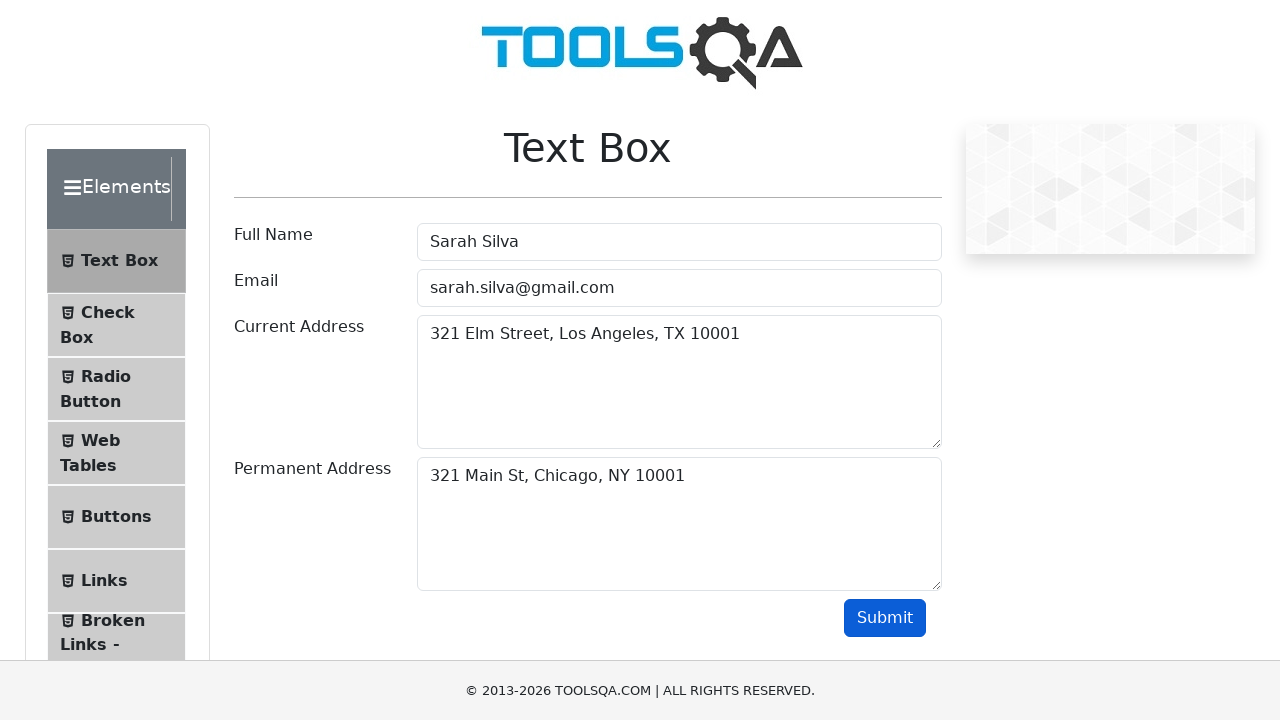

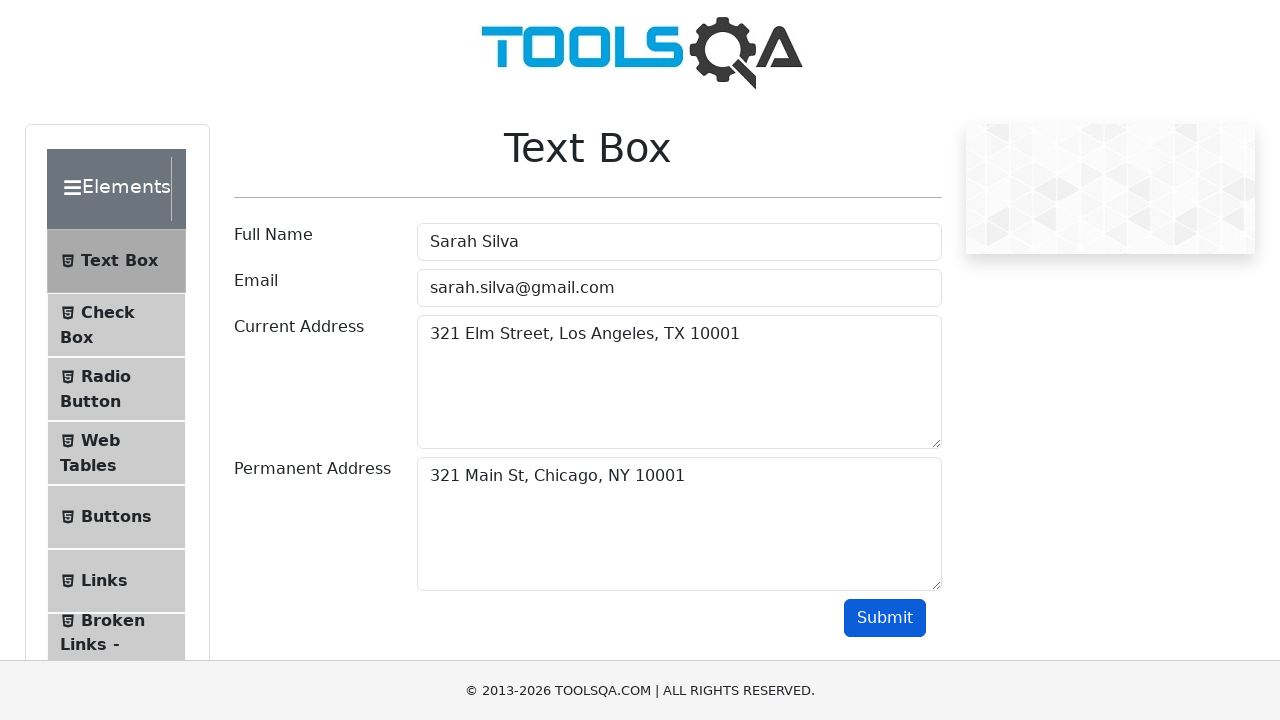